Tests dynamic loading with WebDriverWait by clicking start and waiting for element visibility

Starting URL: https://the-internet.herokuapp.com/dynamic_loading/1

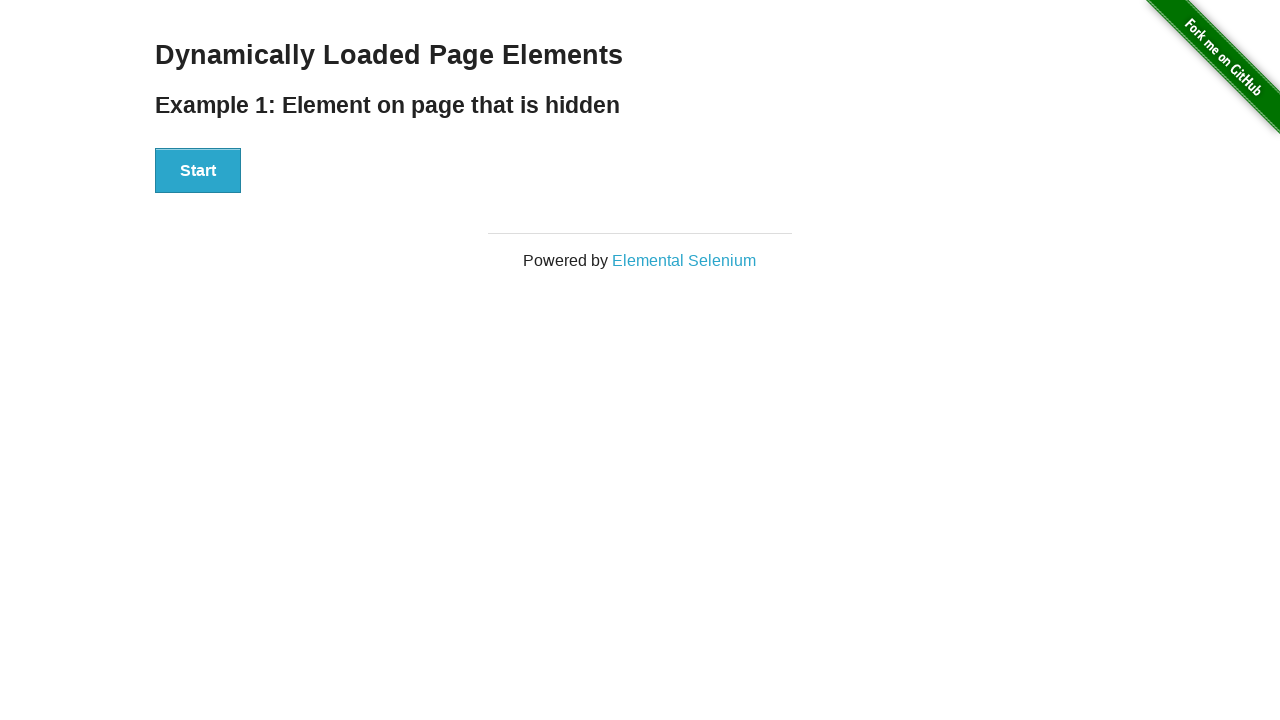

Clicked the start button to initiate dynamic loading at (198, 171) on xpath=//button
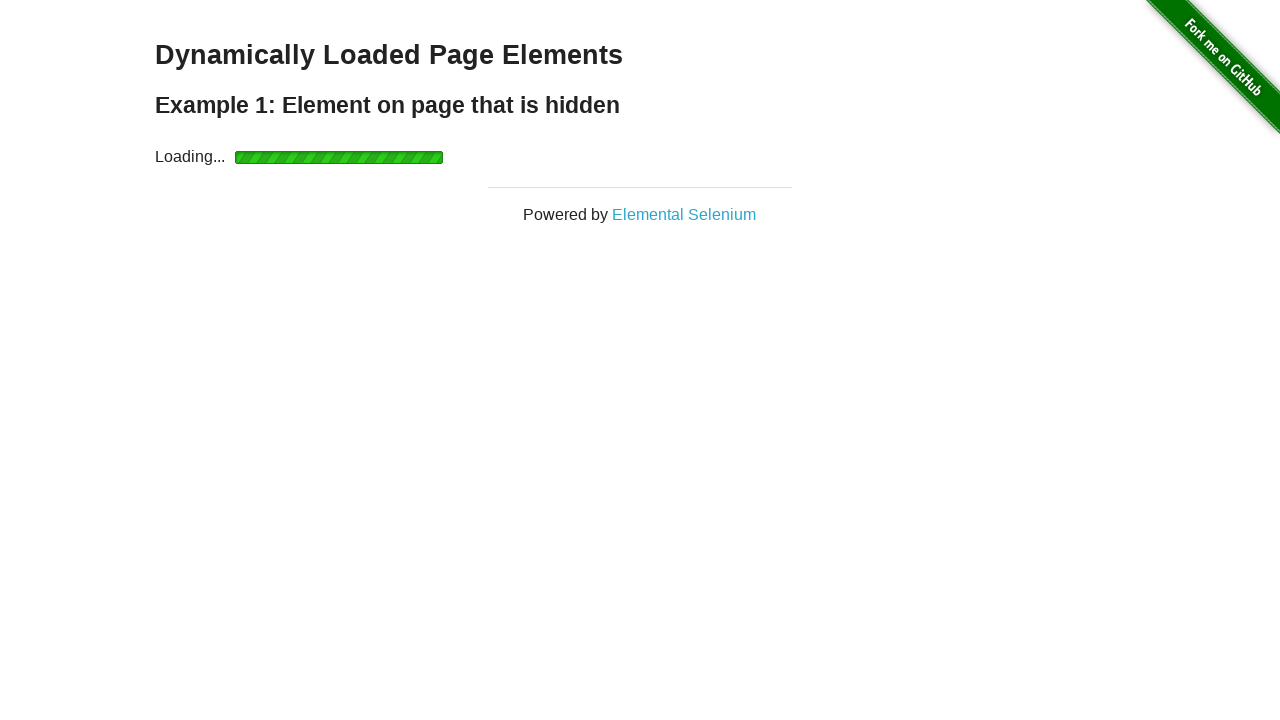

Waited for 'Hello World' element to become visible
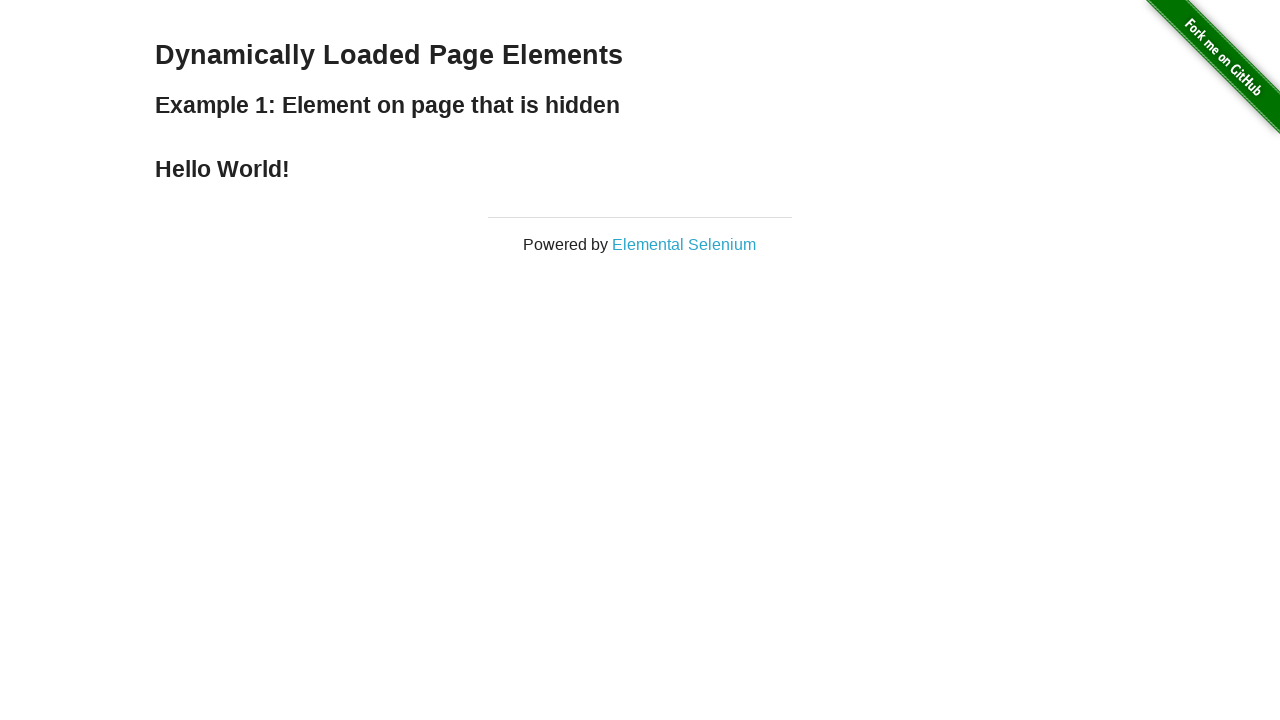

Verified that the 'Hello World' element is displayed
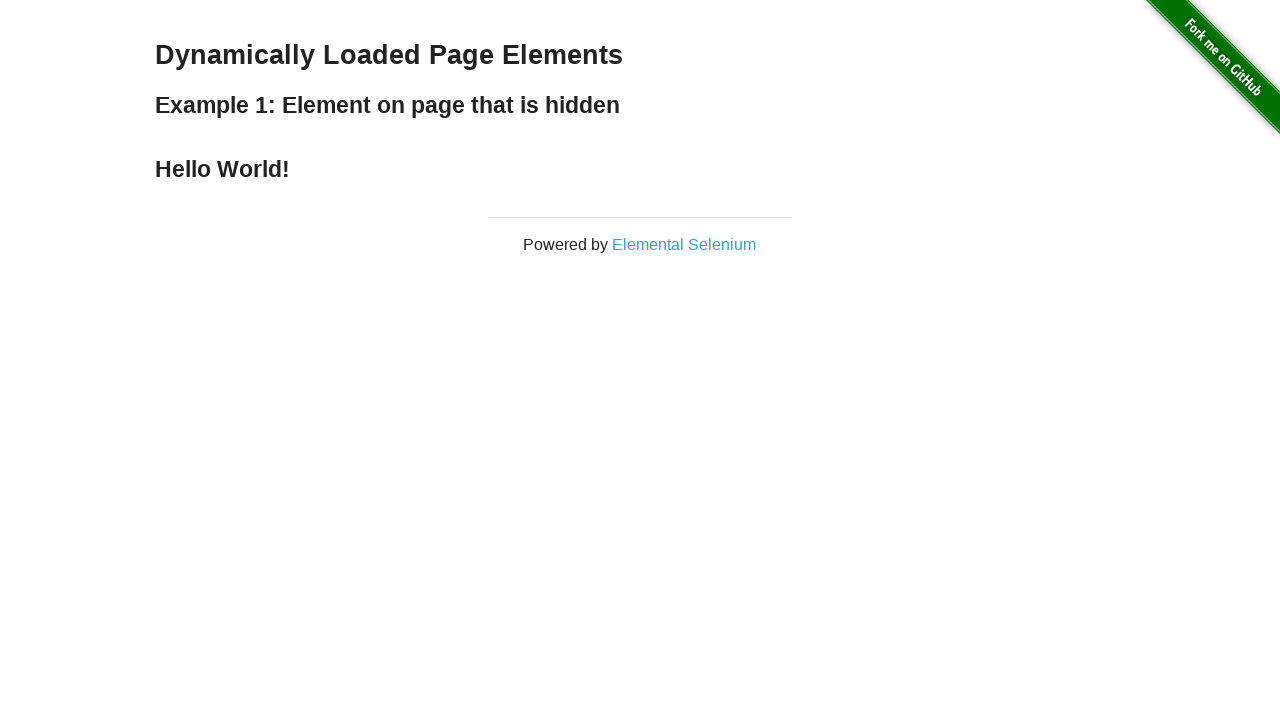

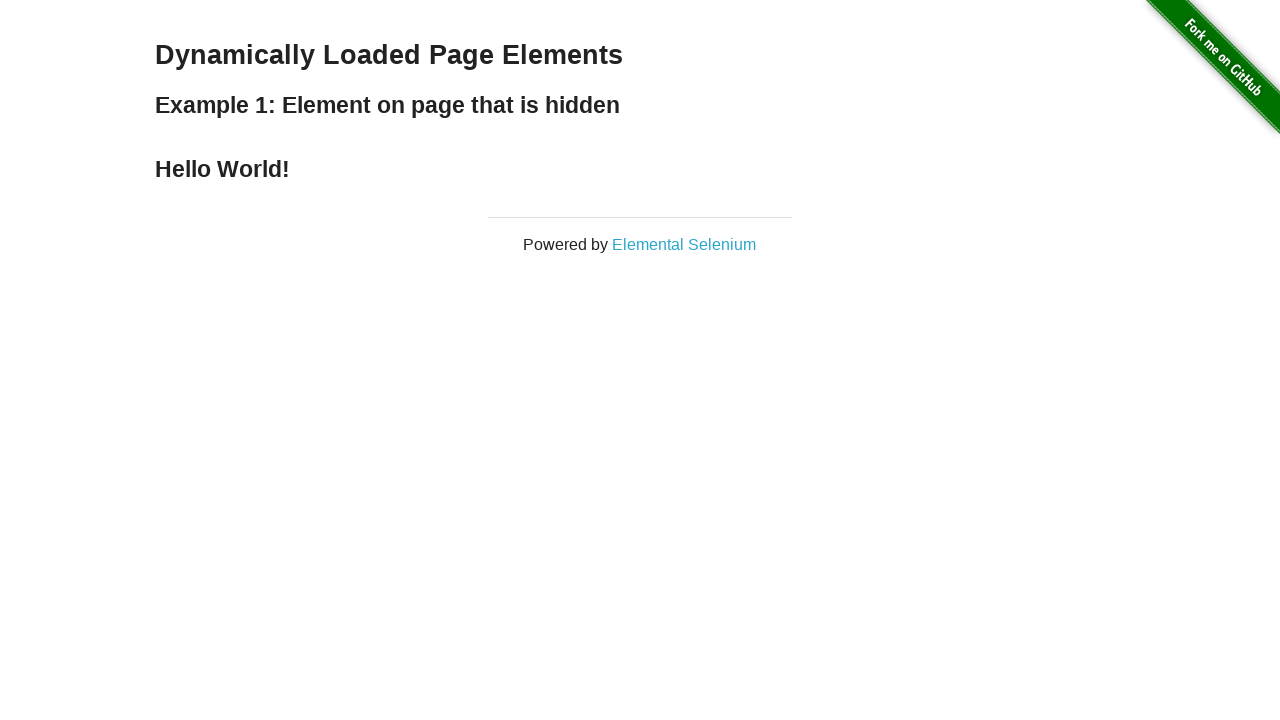